Tests responsive design behavior by resizing the window to different sizes (desktop, laptop, tablet, mobile) and verifying key form elements remain accessible

Starting URL: https://ai-resume-checker-nine.vercel.app/

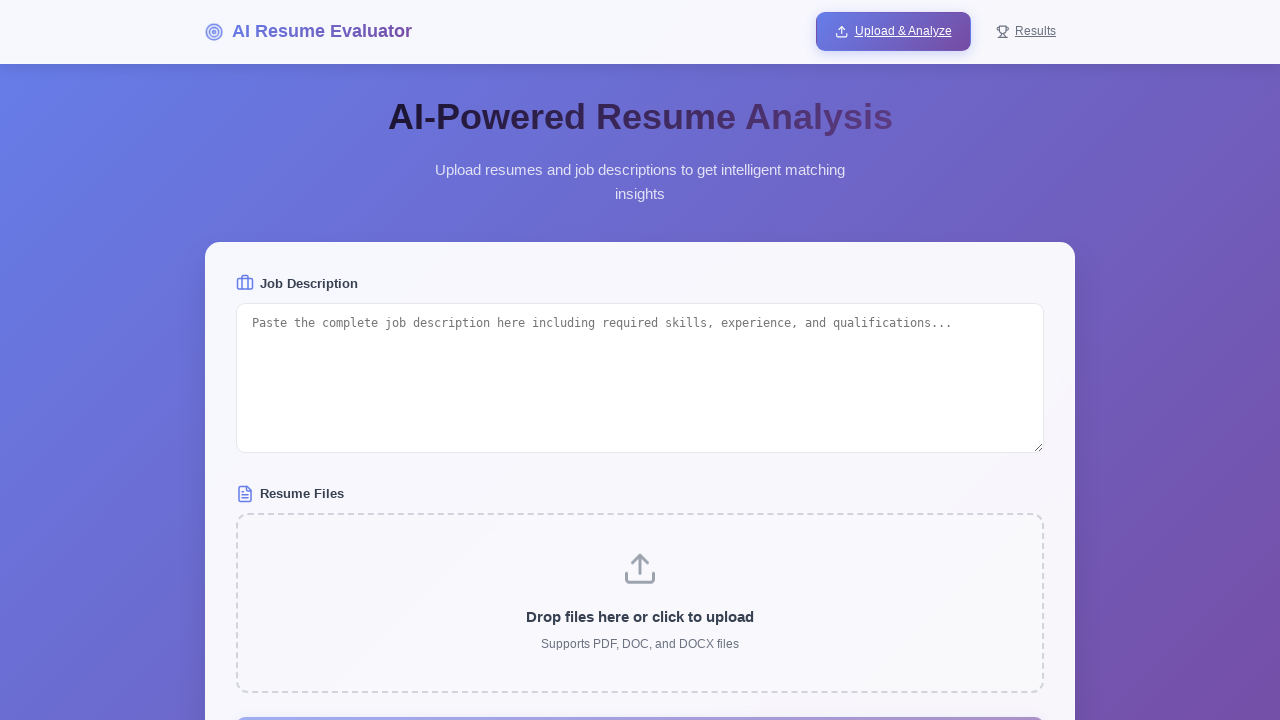

Waited for page to reach networkidle state
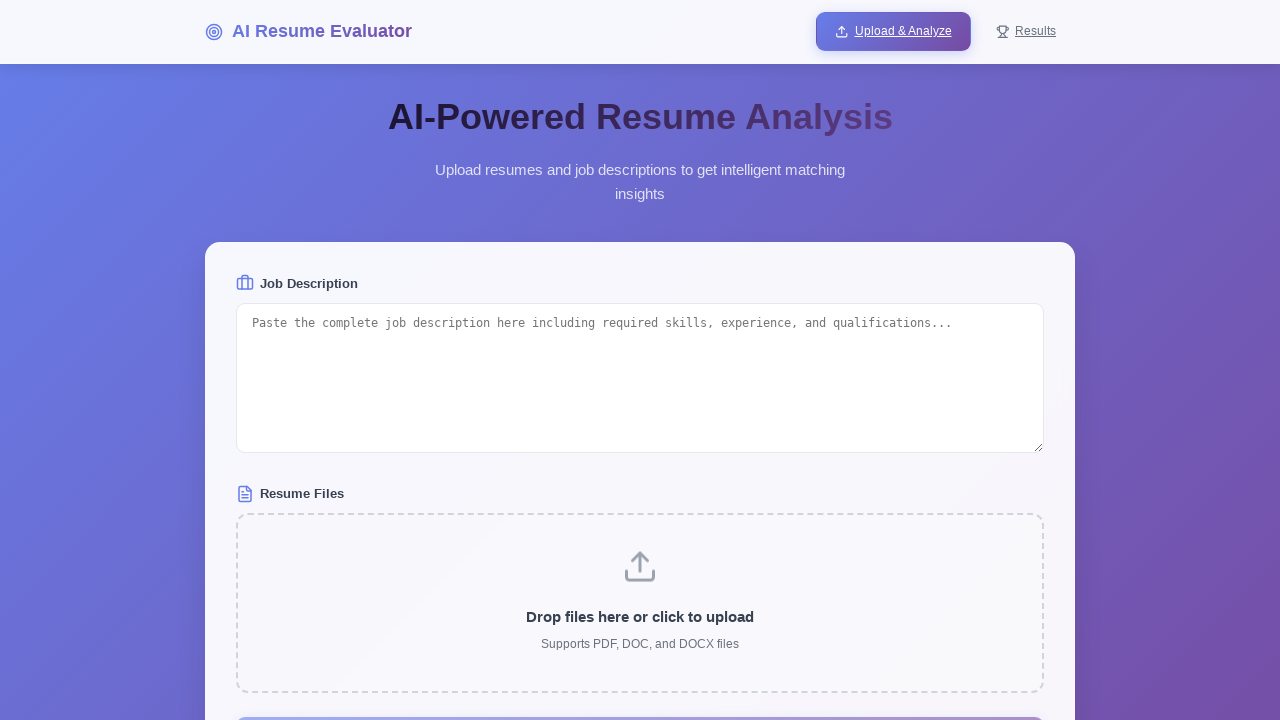

Waited 2 seconds for page rendering
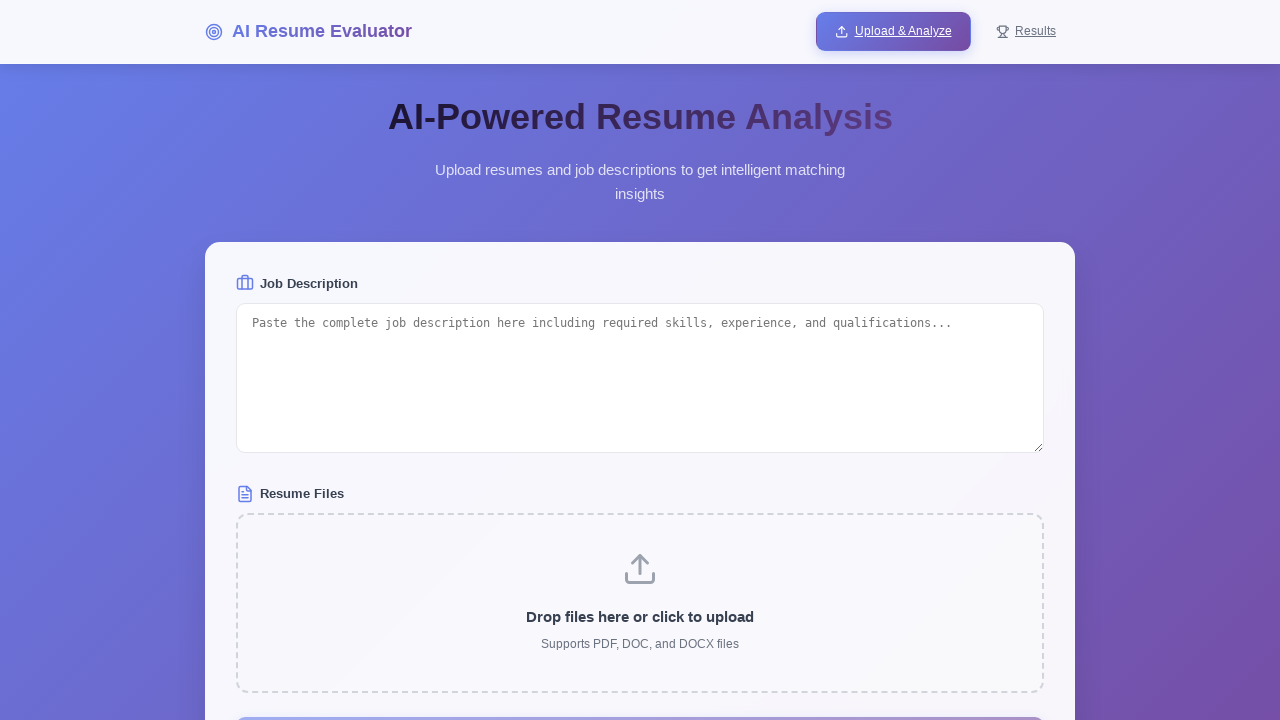

Resized viewport to 1920x1080
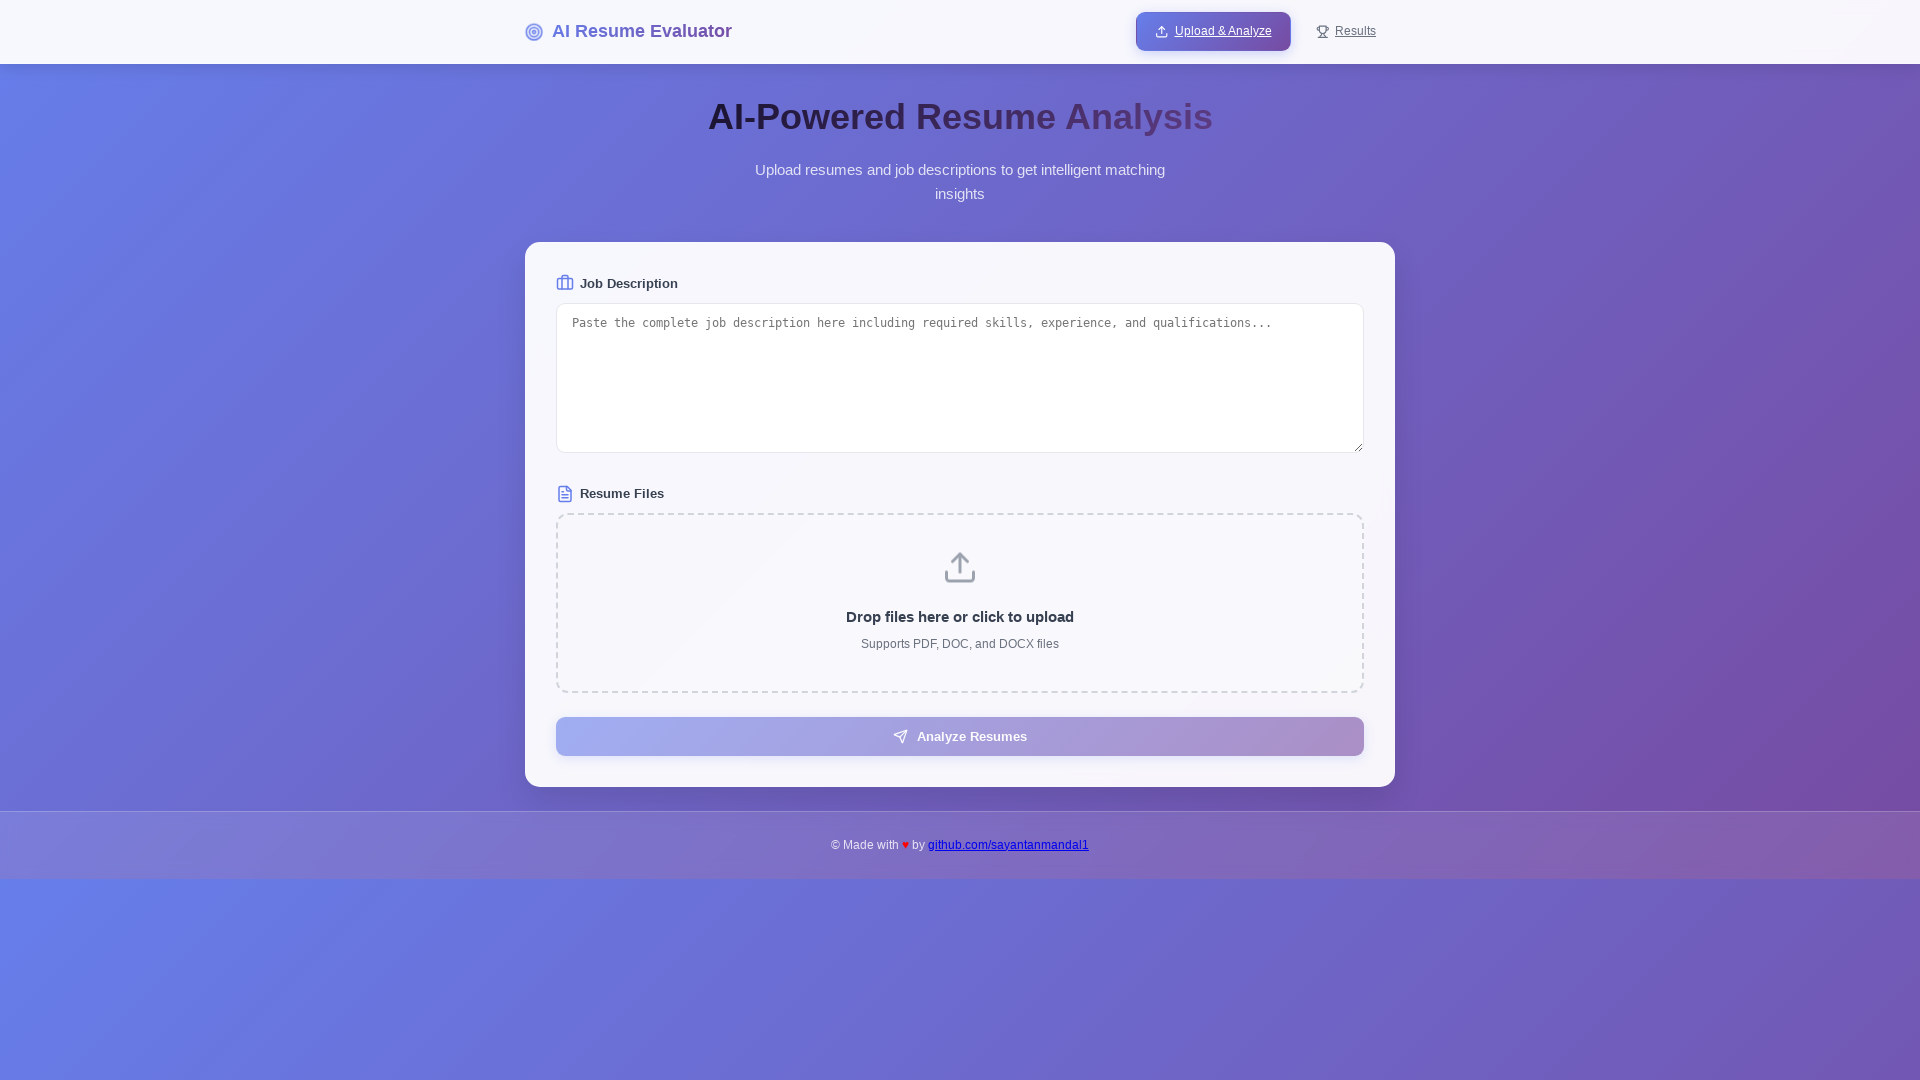

Waited 2 seconds for layout adjustment at 1920x1080
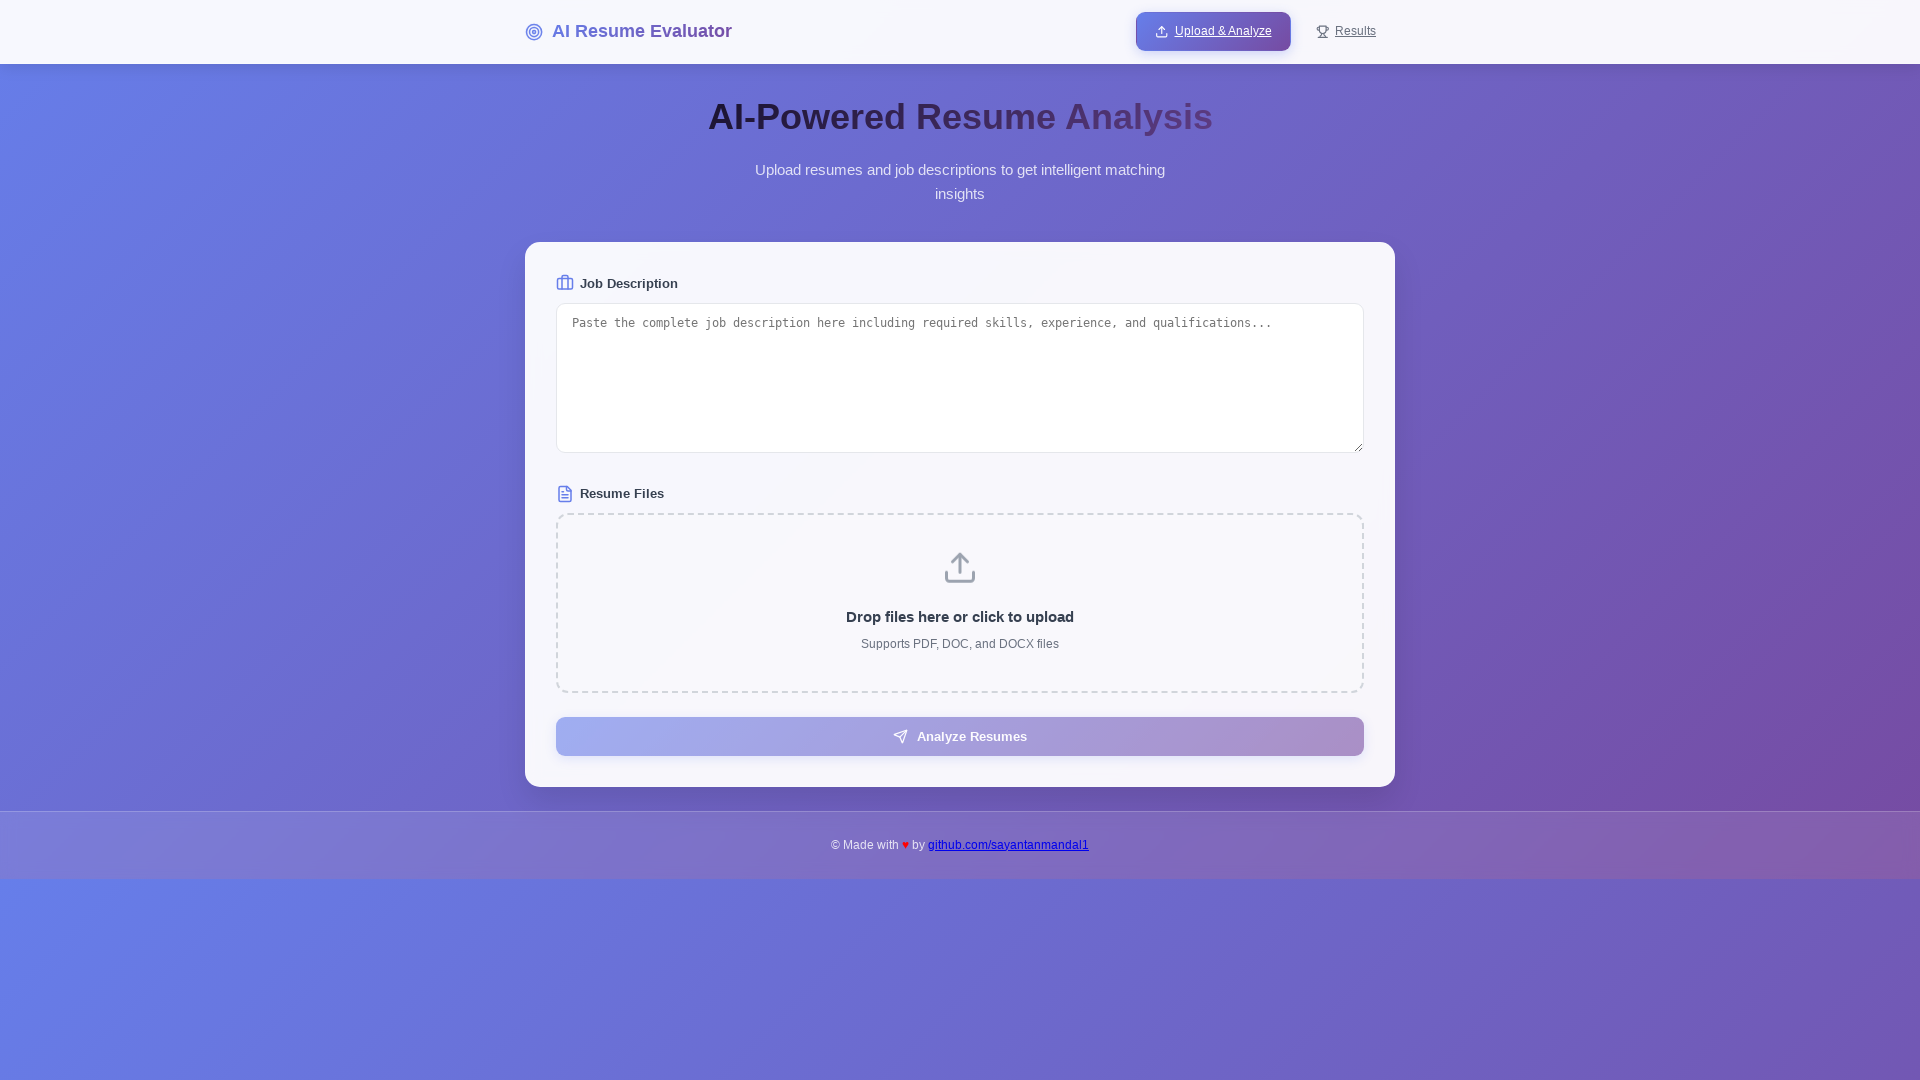

Checked textarea visibility at 1920x1080
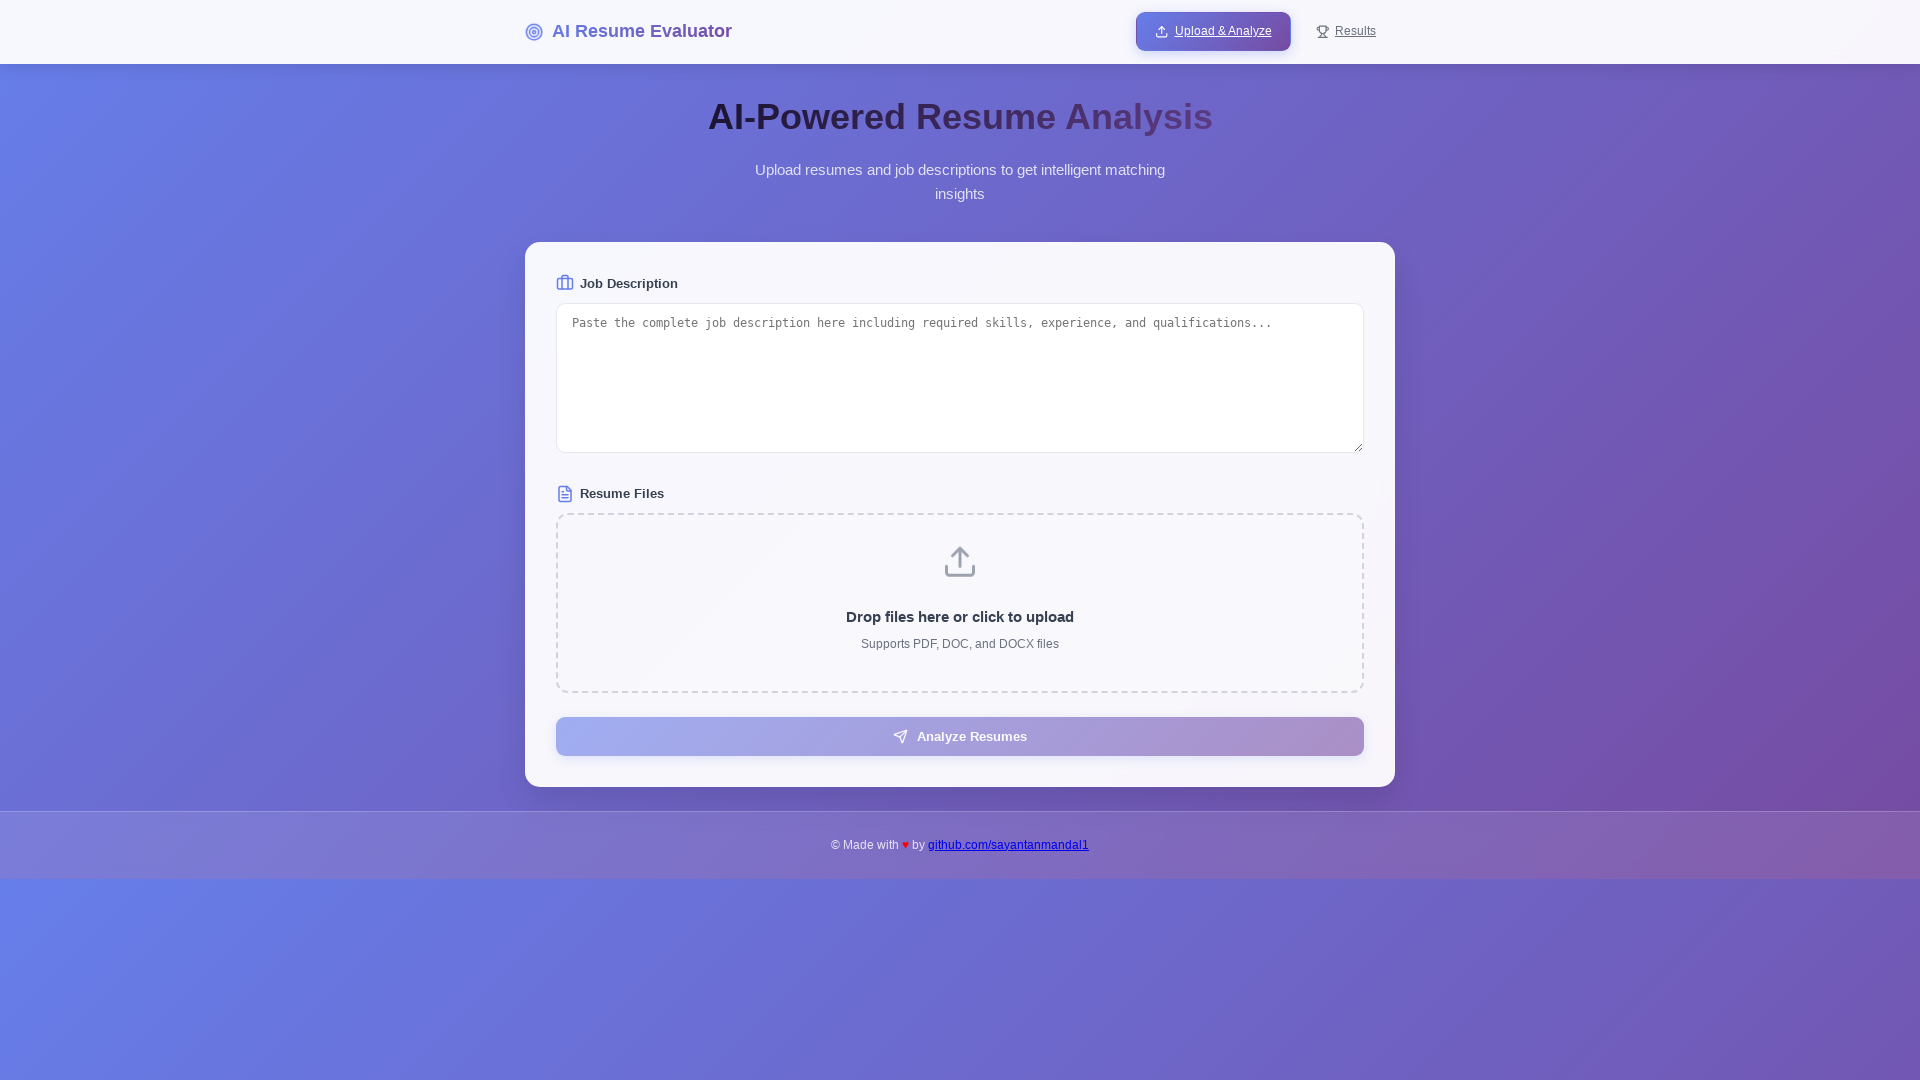

Checked file input element count at 1920x1080
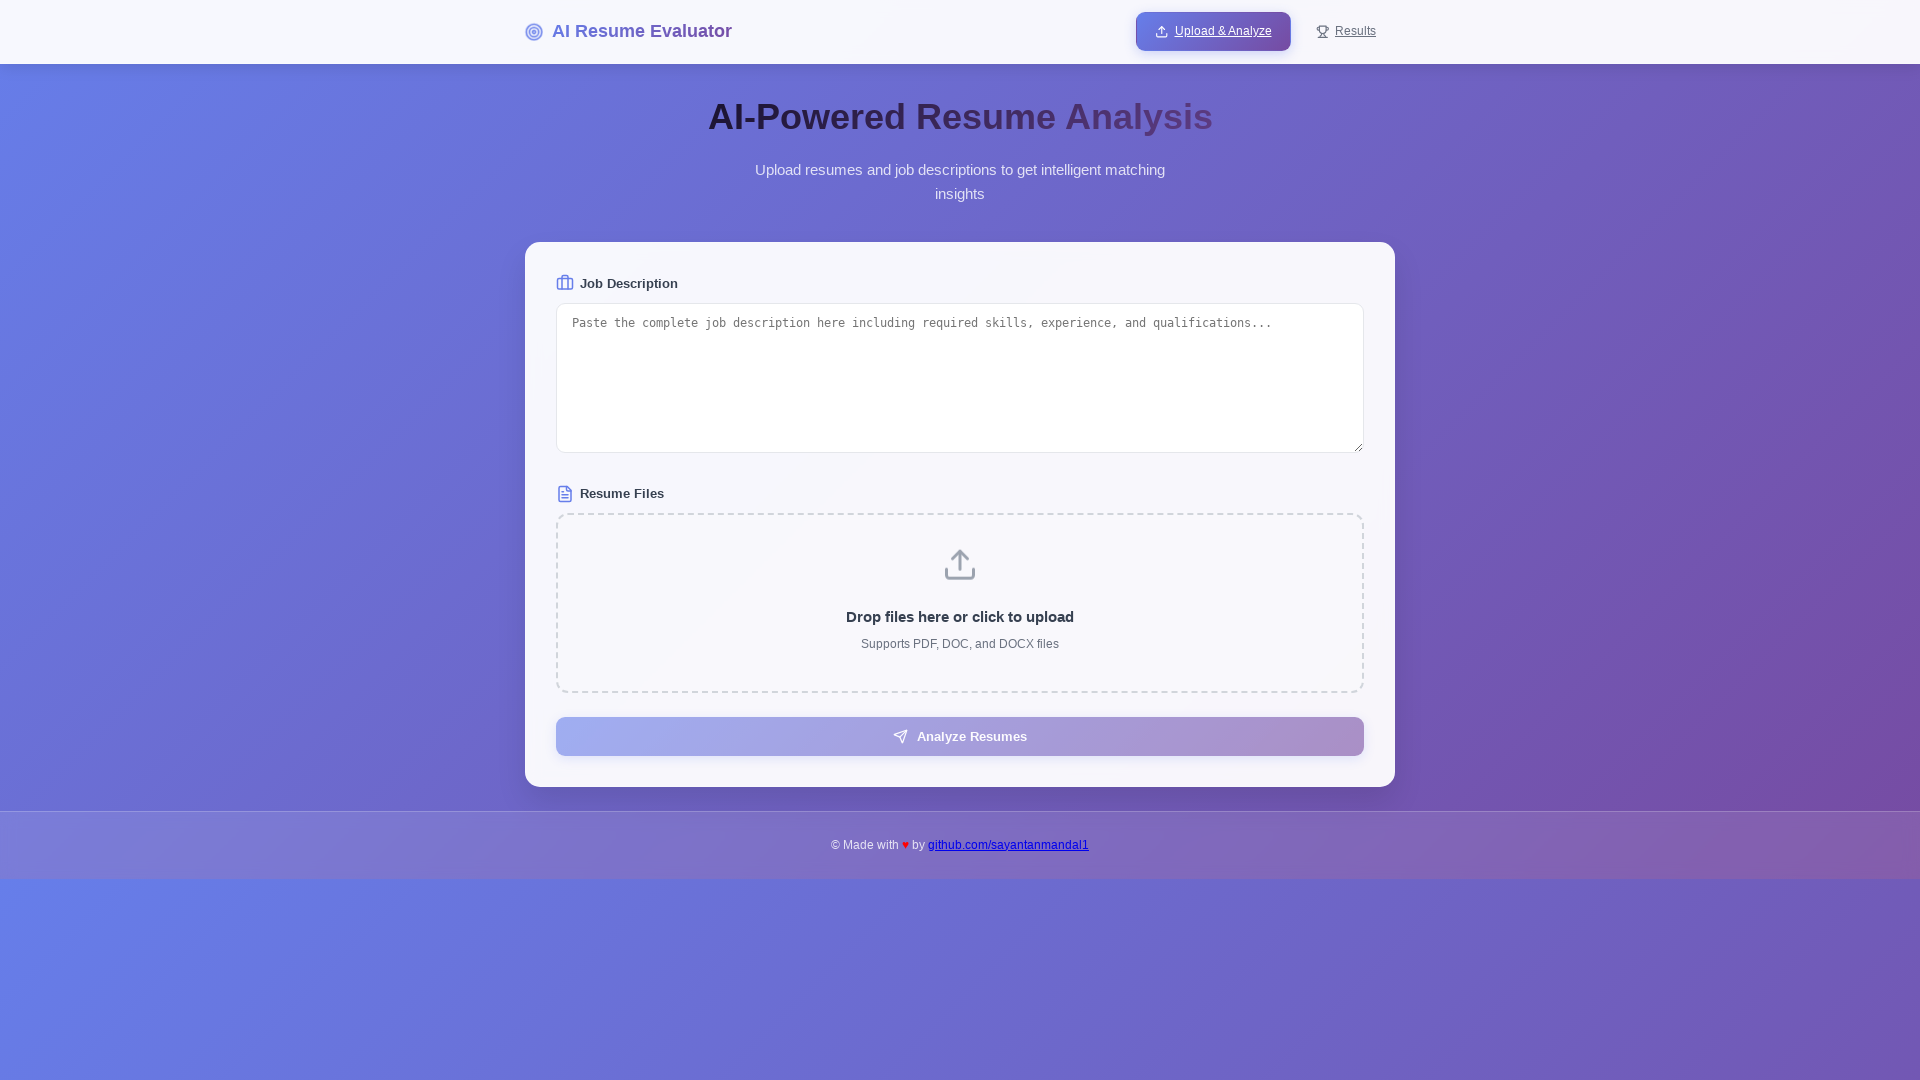

Checked submit button visibility at 1920x1080
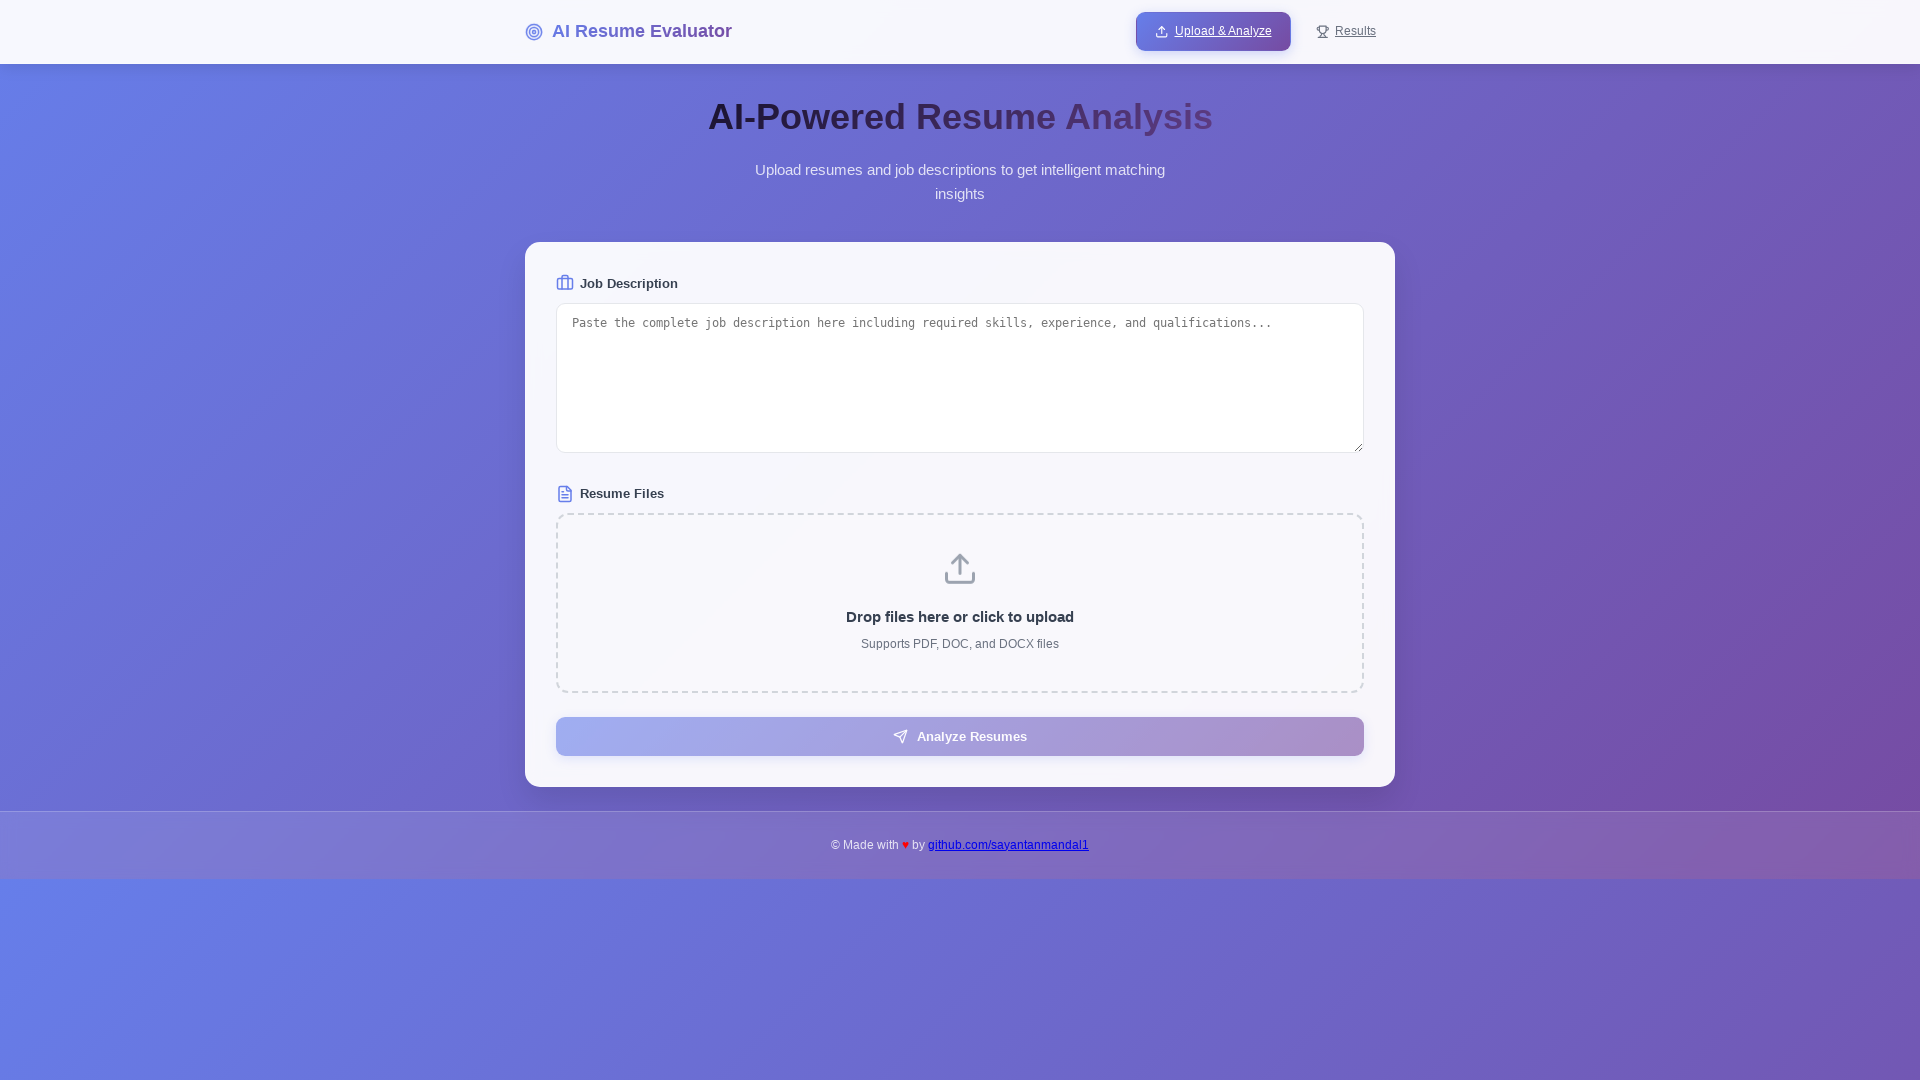

Resized viewport to 1366x768
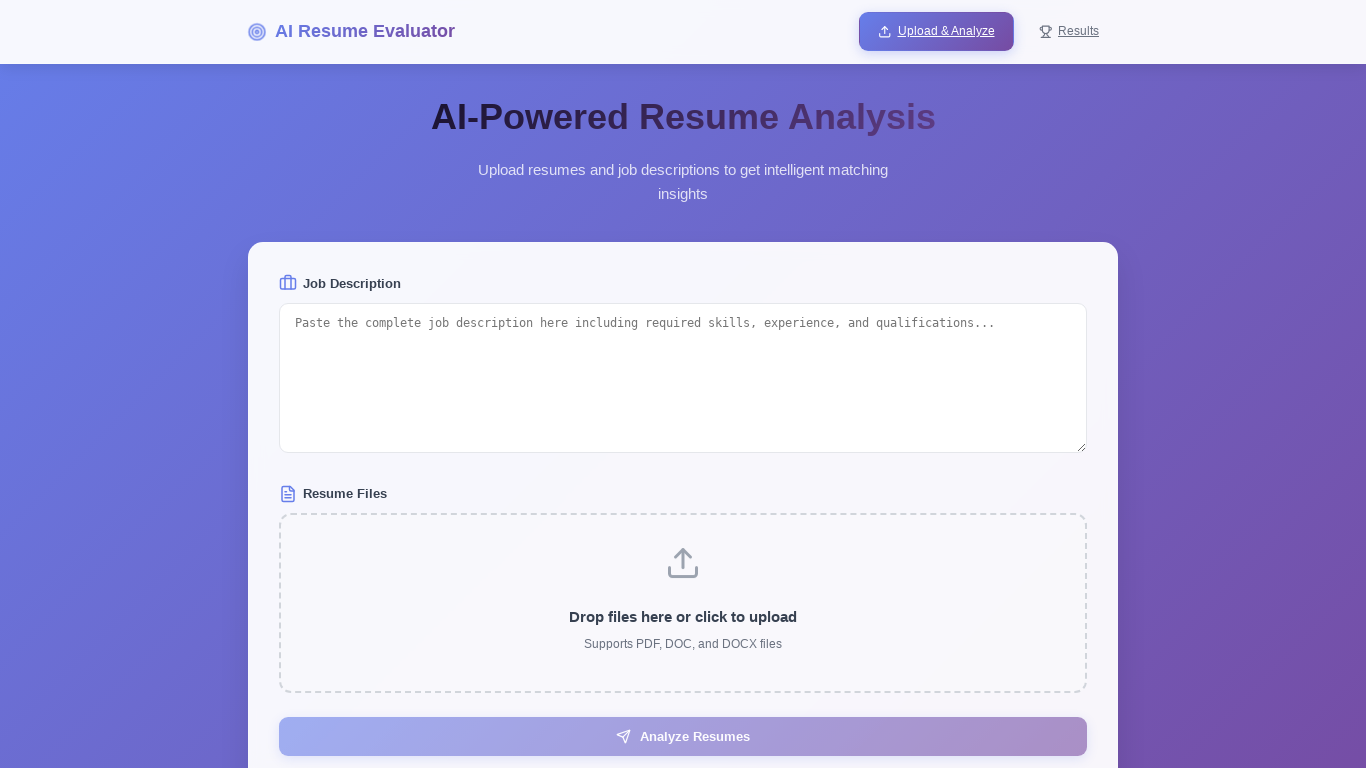

Waited 2 seconds for layout adjustment at 1366x768
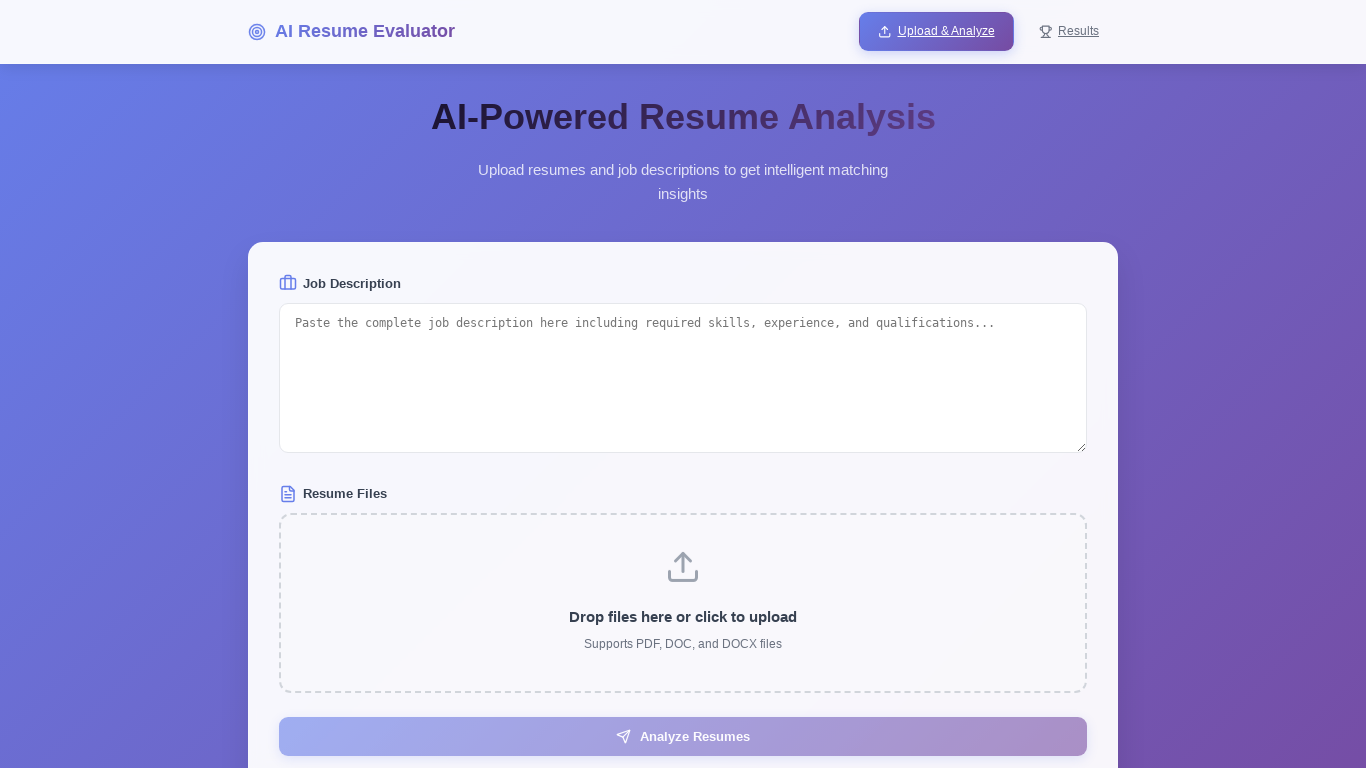

Checked textarea visibility at 1366x768
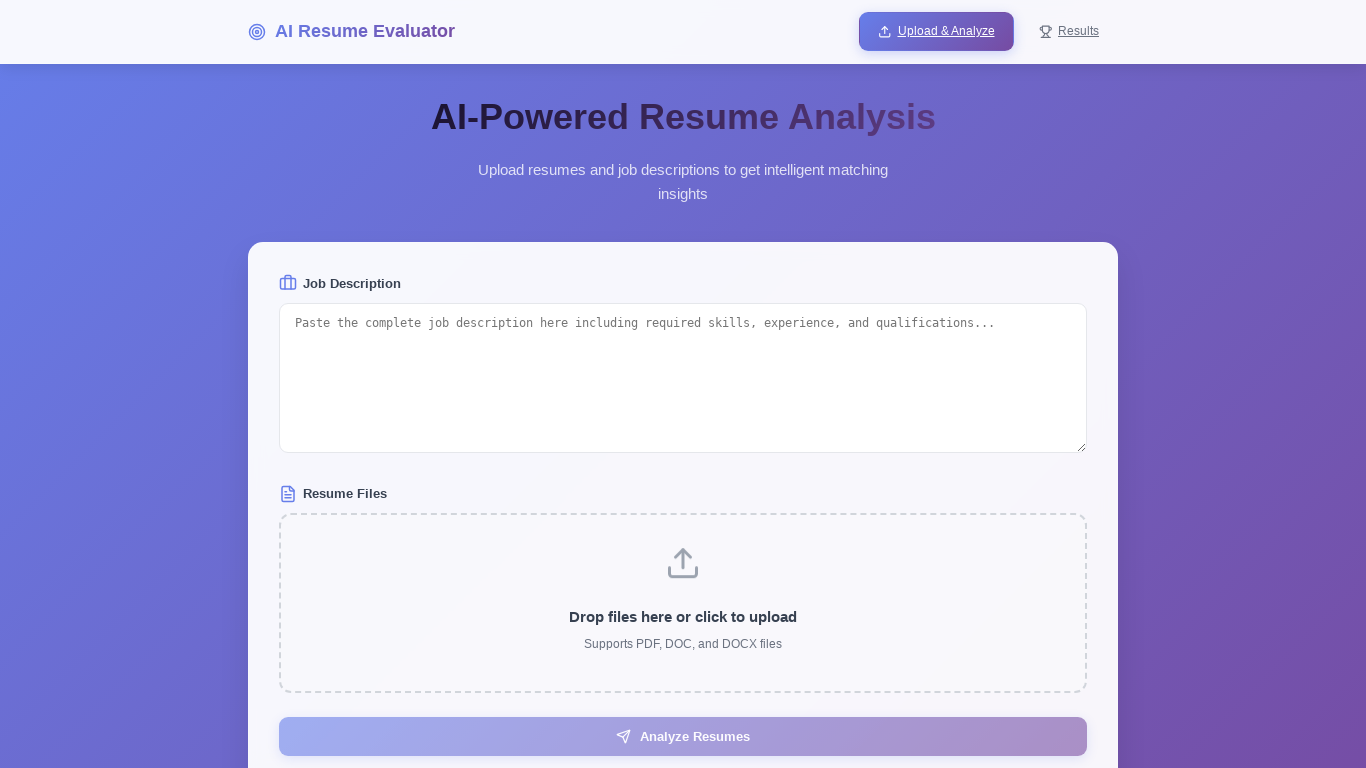

Checked file input element count at 1366x768
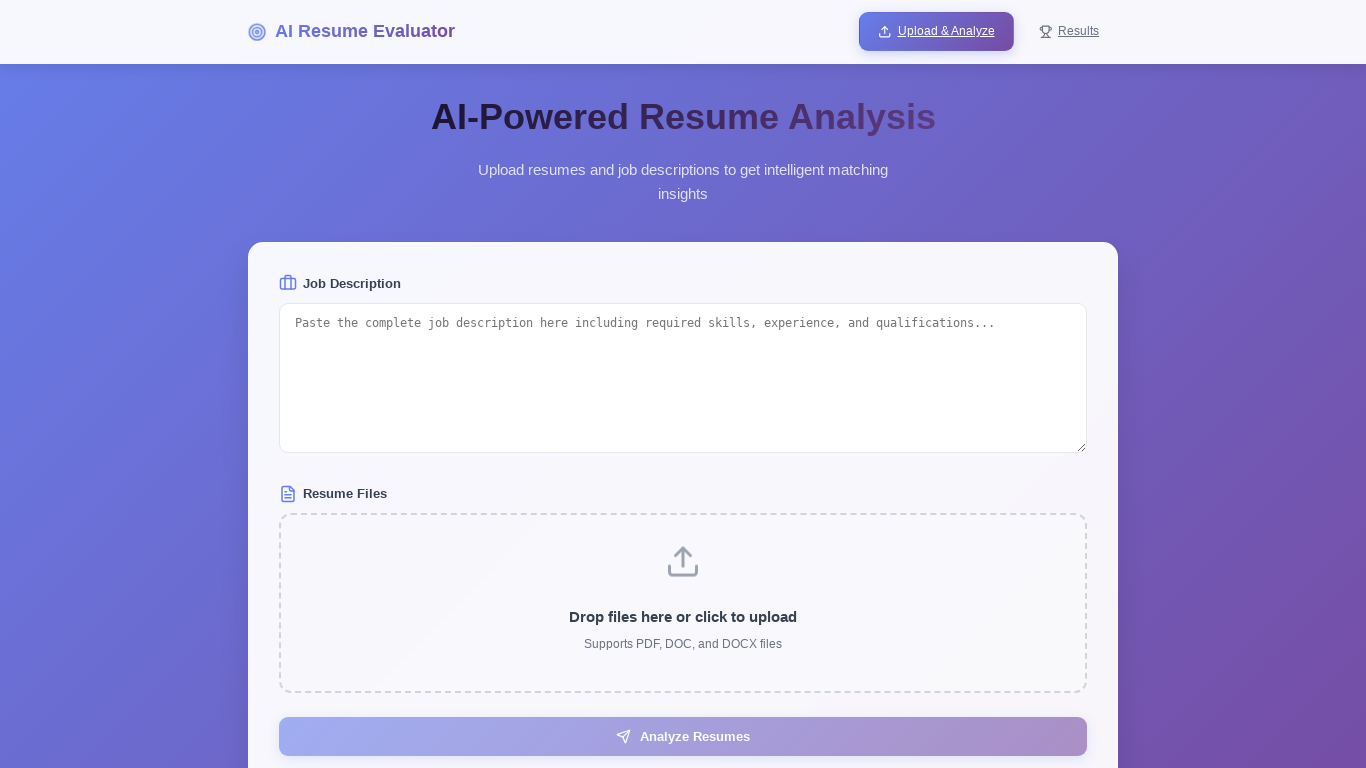

Checked submit button visibility at 1366x768
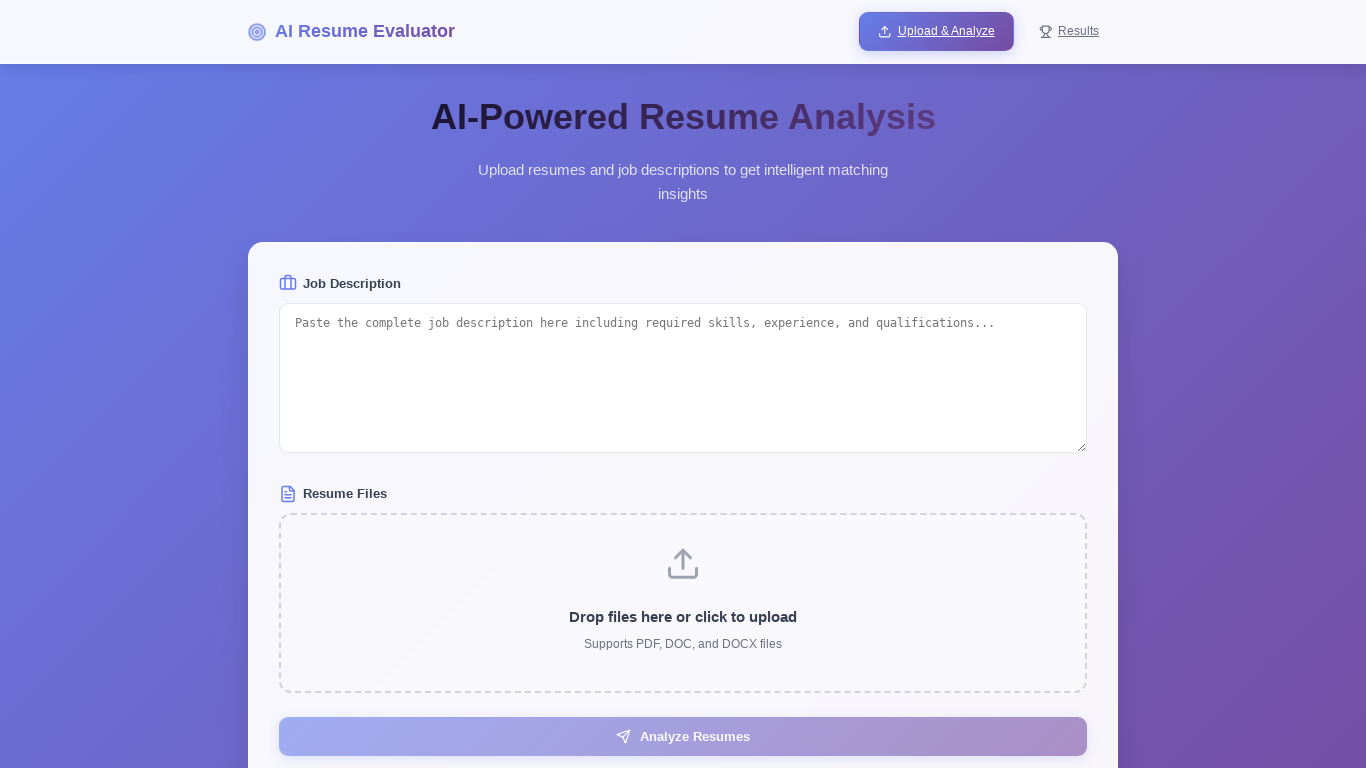

Resized viewport to 768x1024
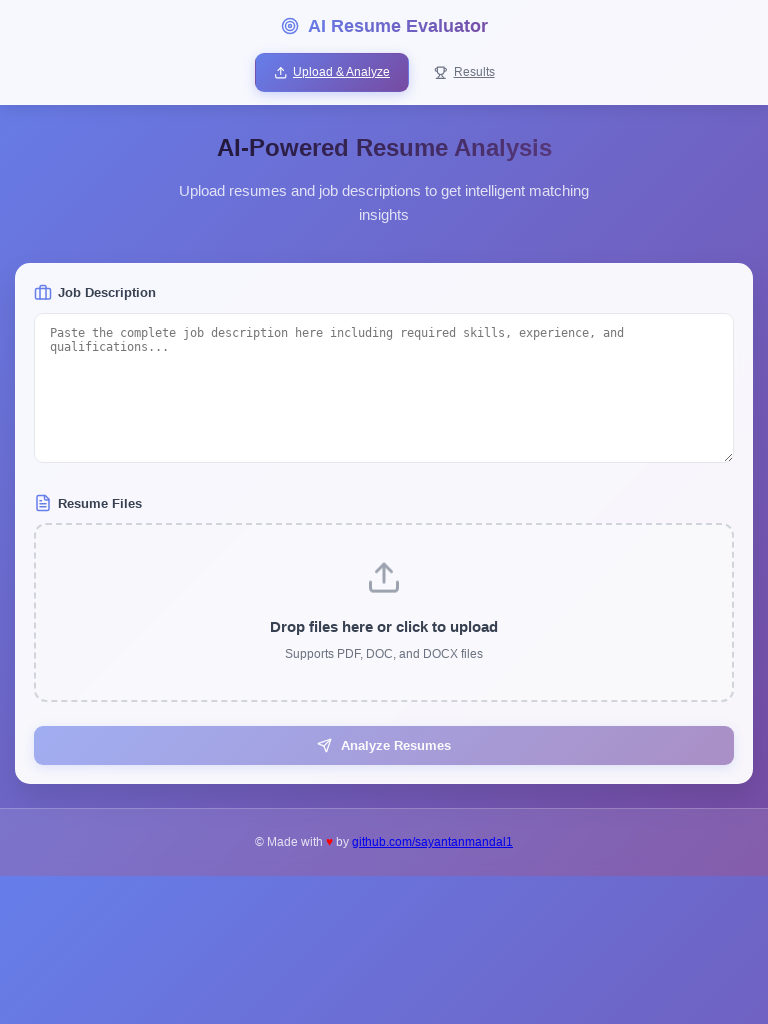

Waited 2 seconds for layout adjustment at 768x1024
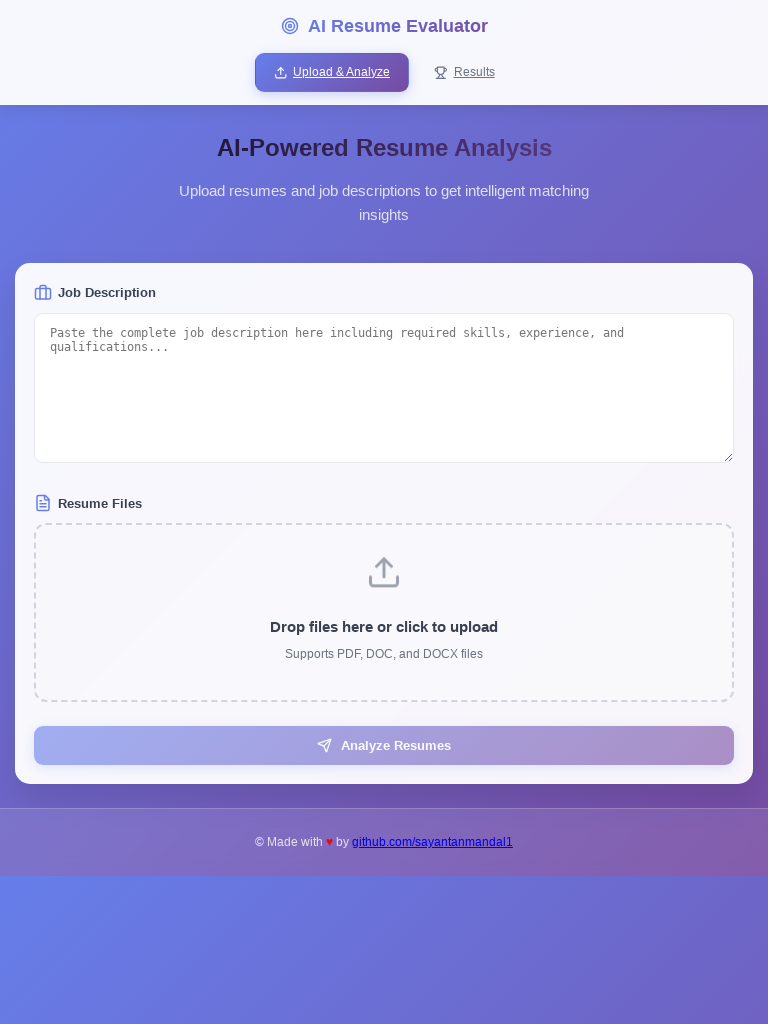

Checked textarea visibility at 768x1024
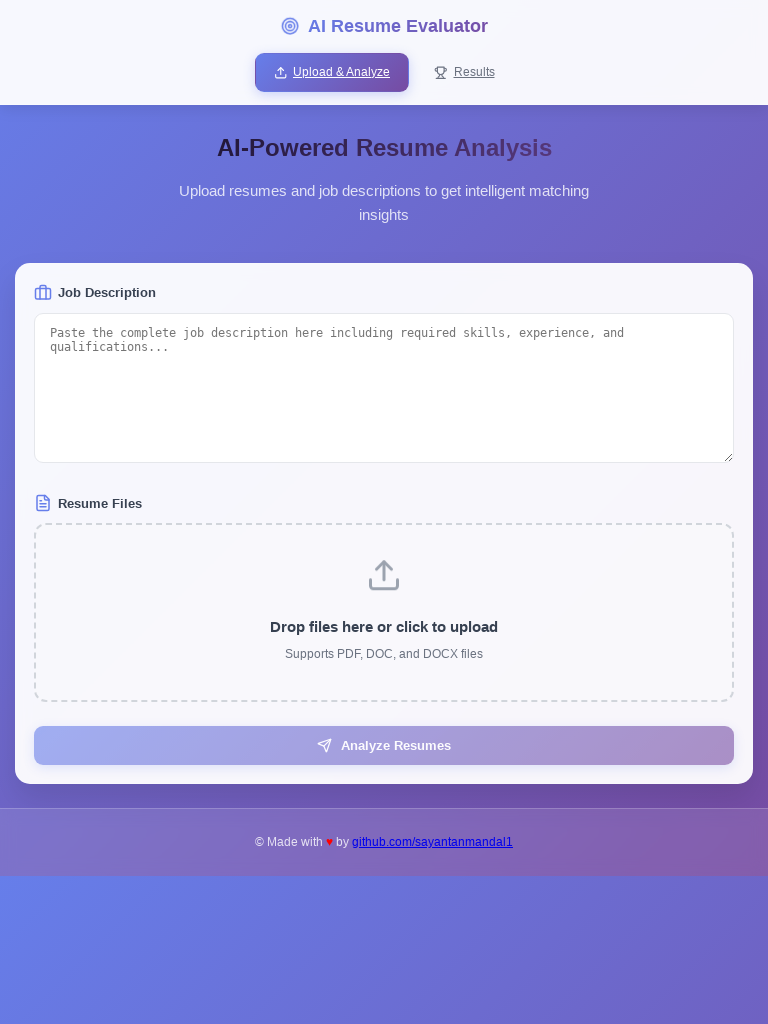

Checked file input element count at 768x1024
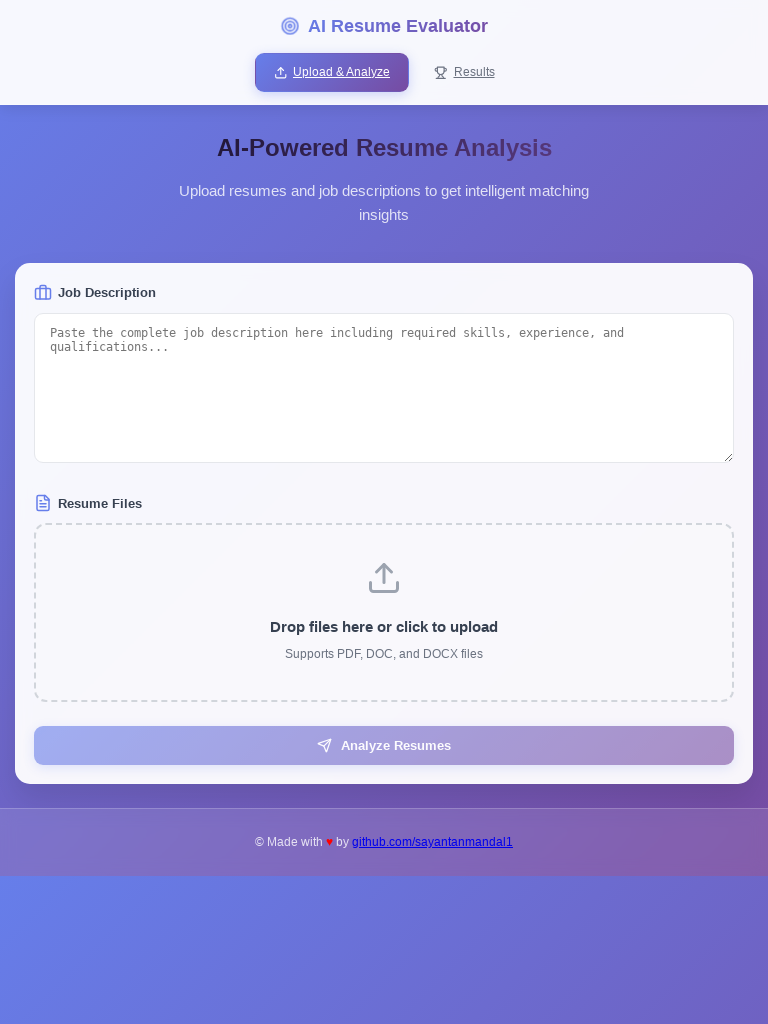

Checked submit button visibility at 768x1024
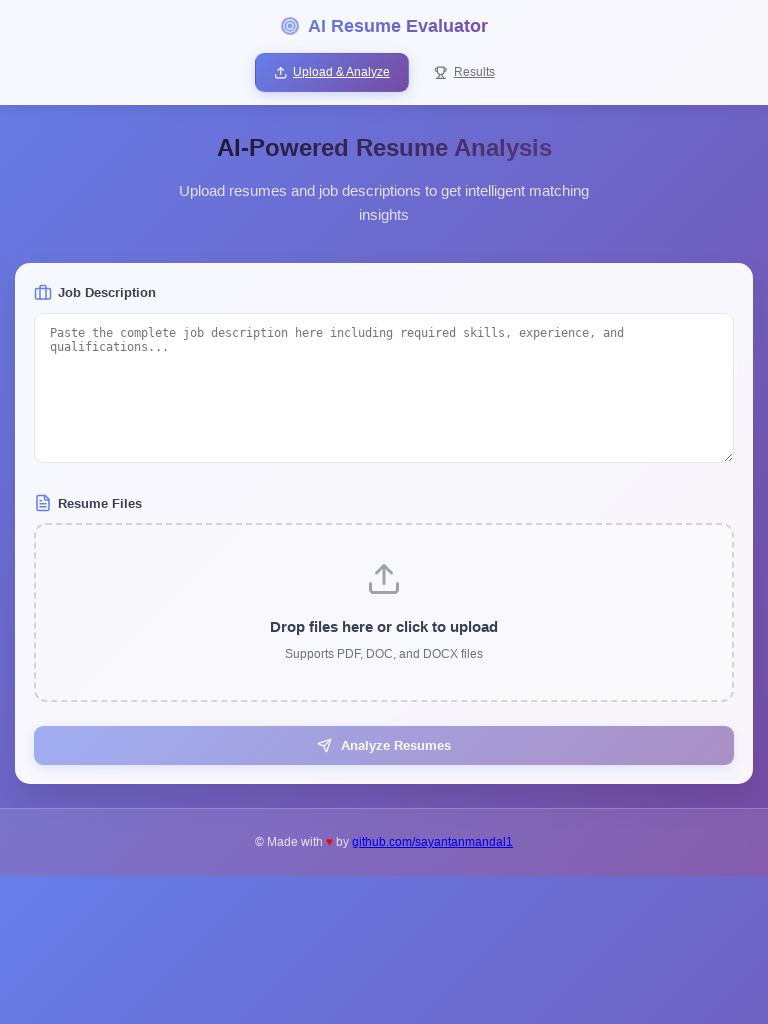

Resized viewport to 375x667
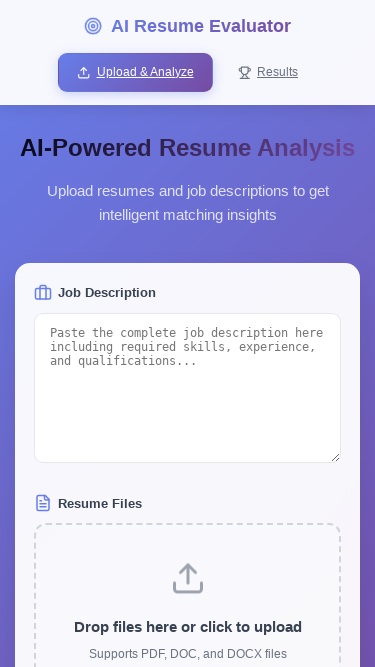

Waited 2 seconds for layout adjustment at 375x667
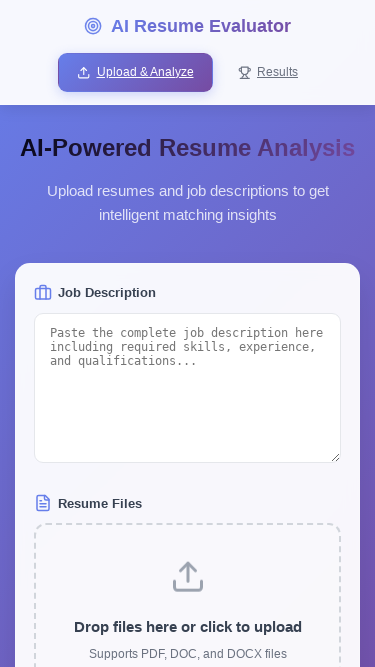

Checked textarea visibility at 375x667
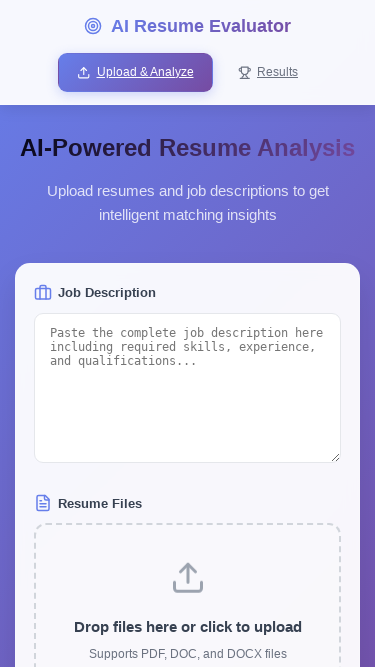

Checked file input element count at 375x667
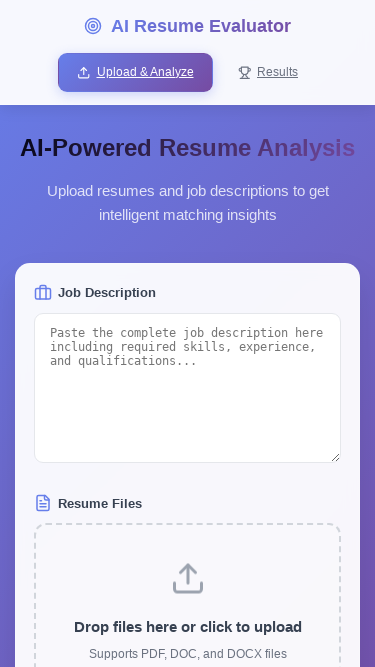

Checked submit button visibility at 375x667
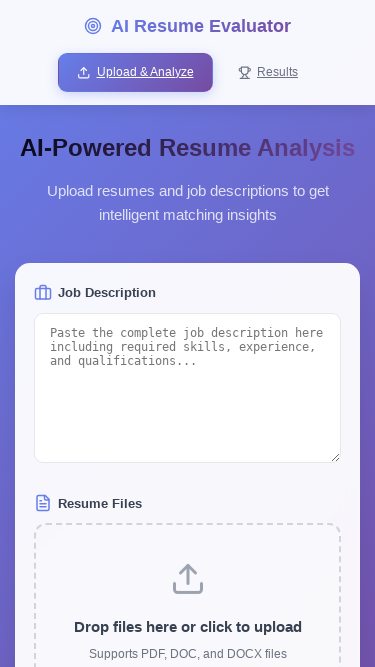

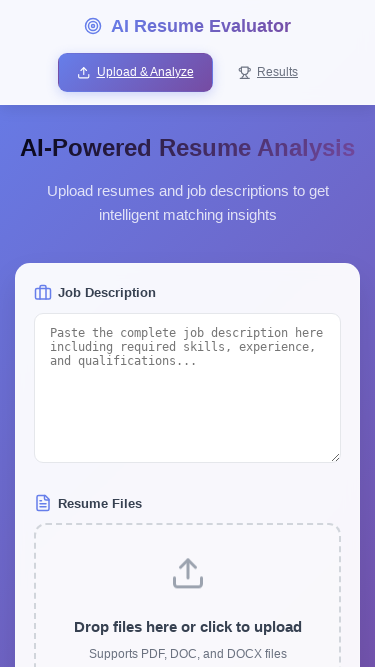